Tests user registration flow by filling out the registration form with user details and submitting it

Starting URL: https://parabank.parasoft.com/parabank/index.htm

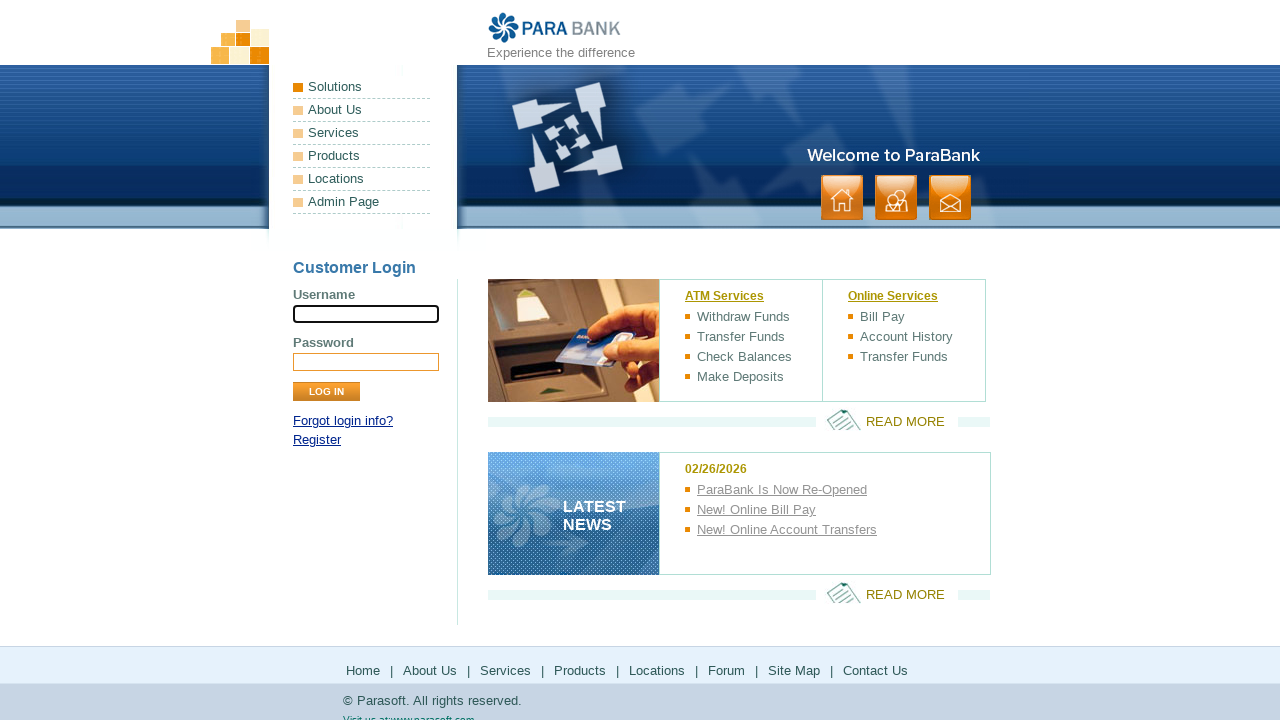

Clicked Register link at (317, 440) on text=Register
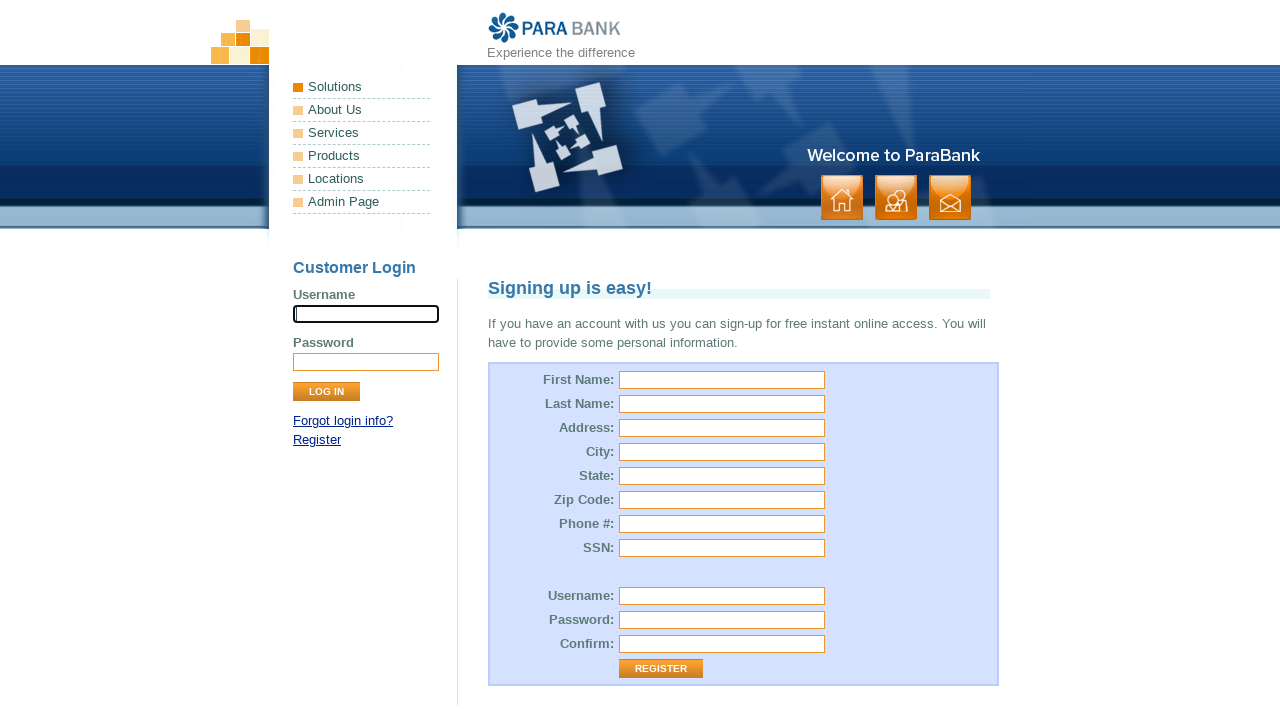

Filled first name field with 'Steel' on input[name='customer.firstName']
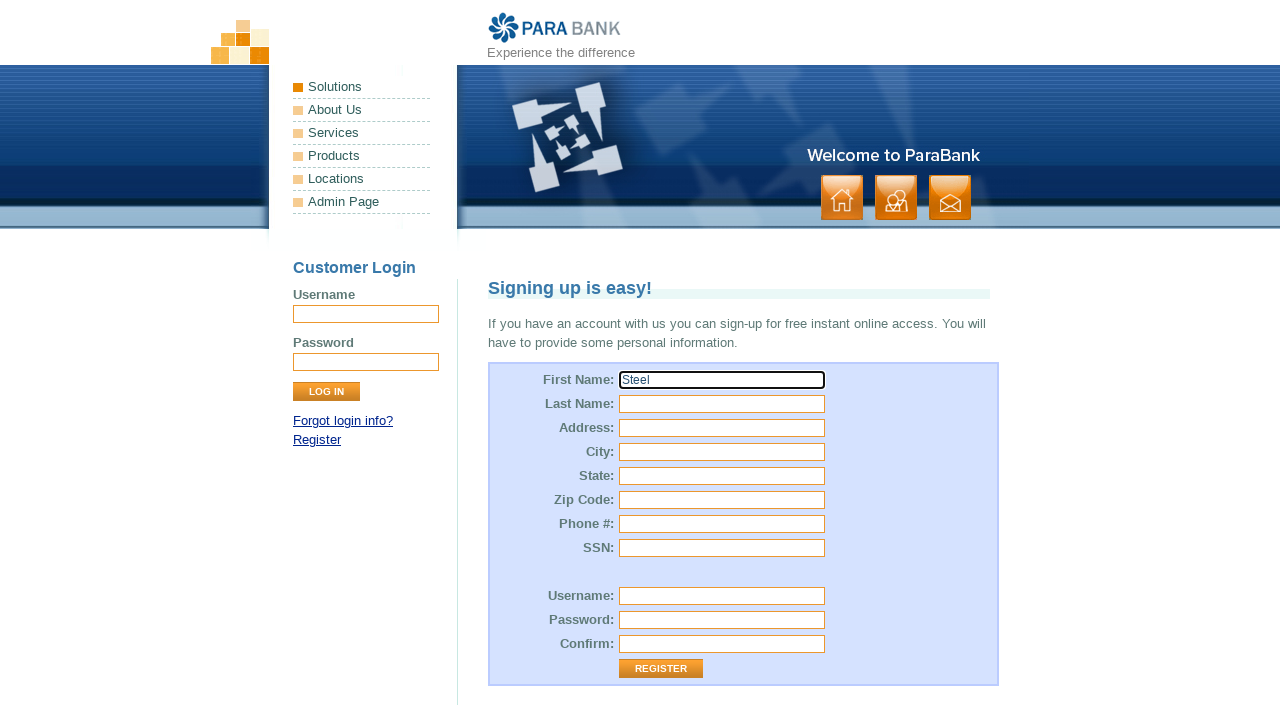

Filled last name field with 'Gray' on input[name='customer.lastName']
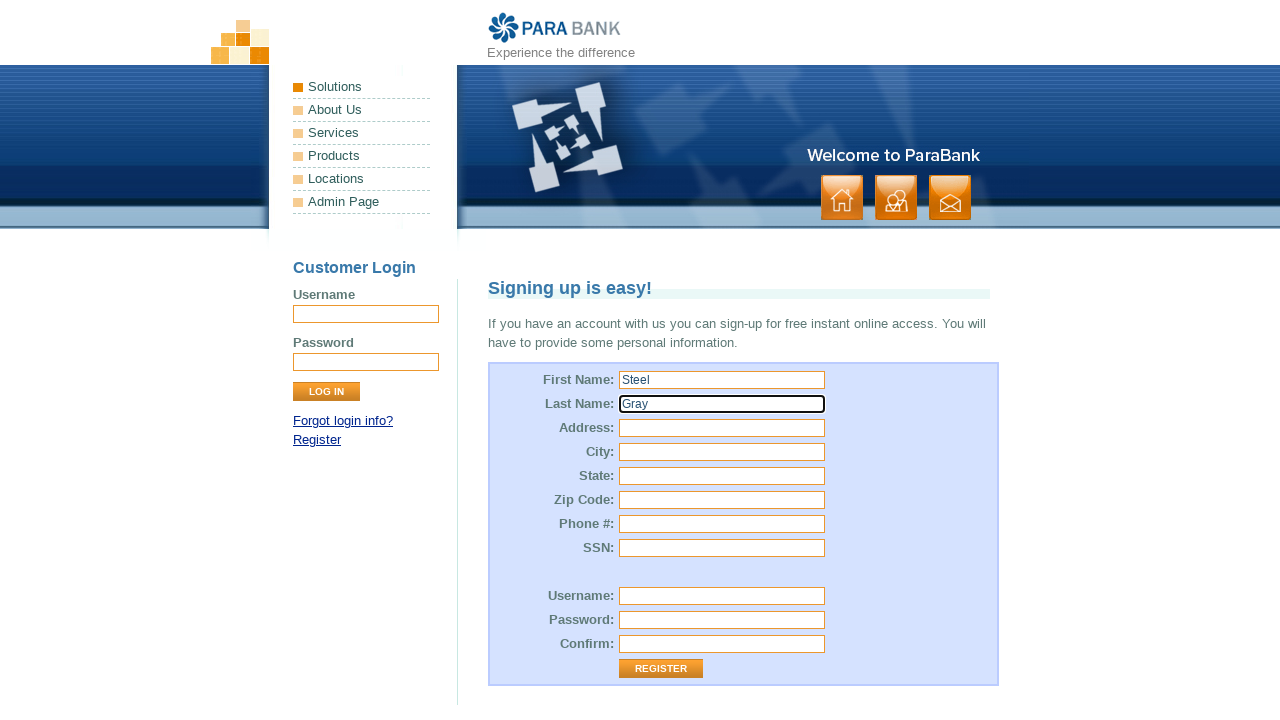

Filled street address field with 'Calle falsa 123' on input[name='customer.address.street']
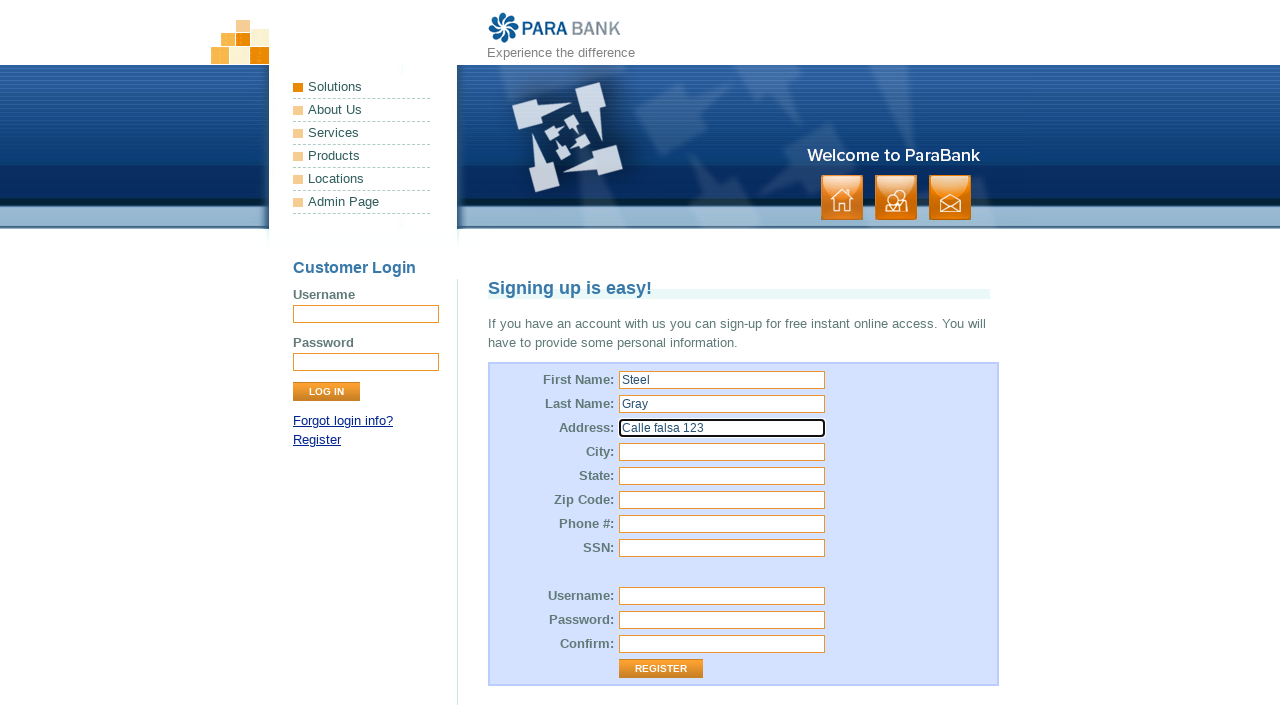

Filled city field with 'Bs as' on input[name='customer.address.city']
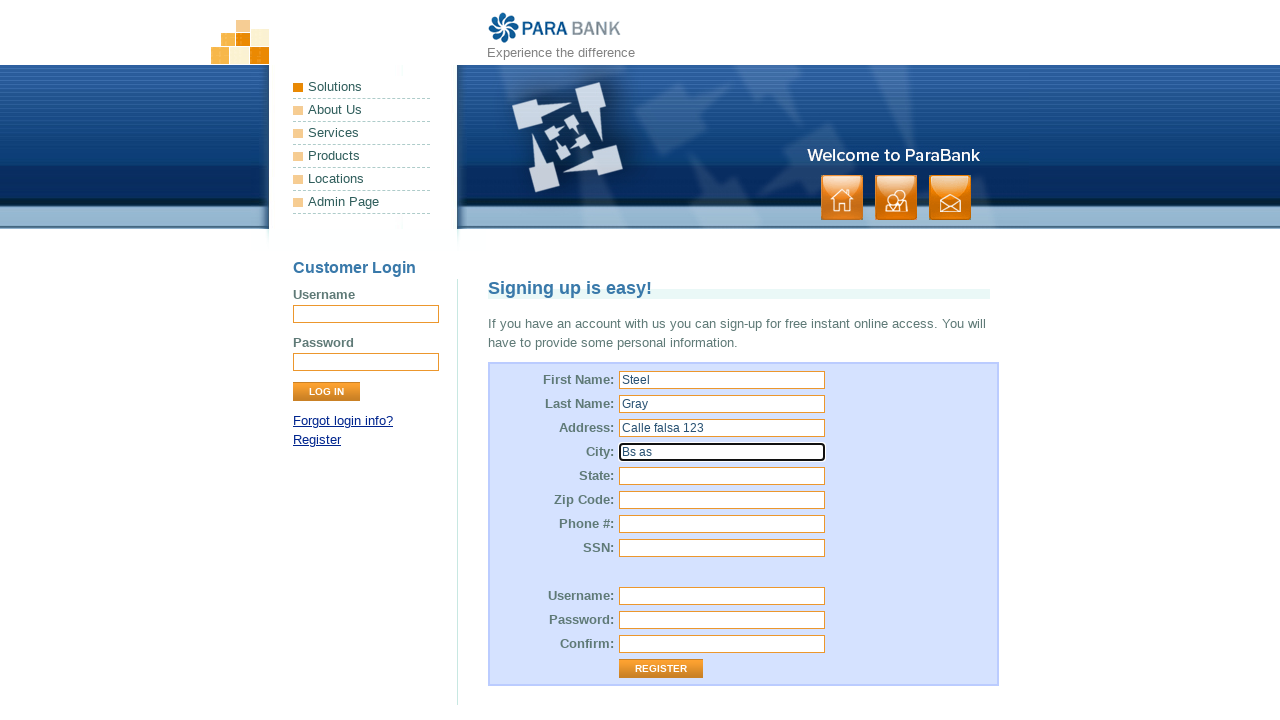

Filled state field with 'Bs As' on input[name='customer.address.state']
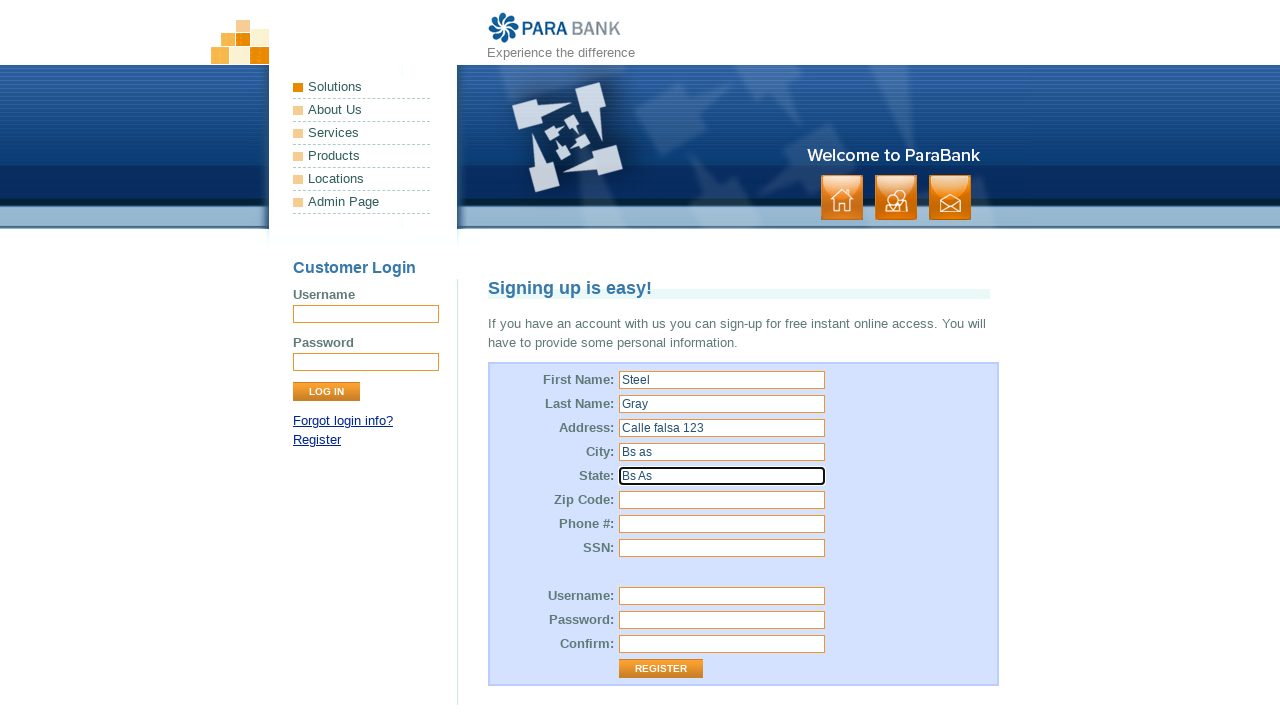

Filled zip code field with '1842BB' on input[name='customer.address.zipCode']
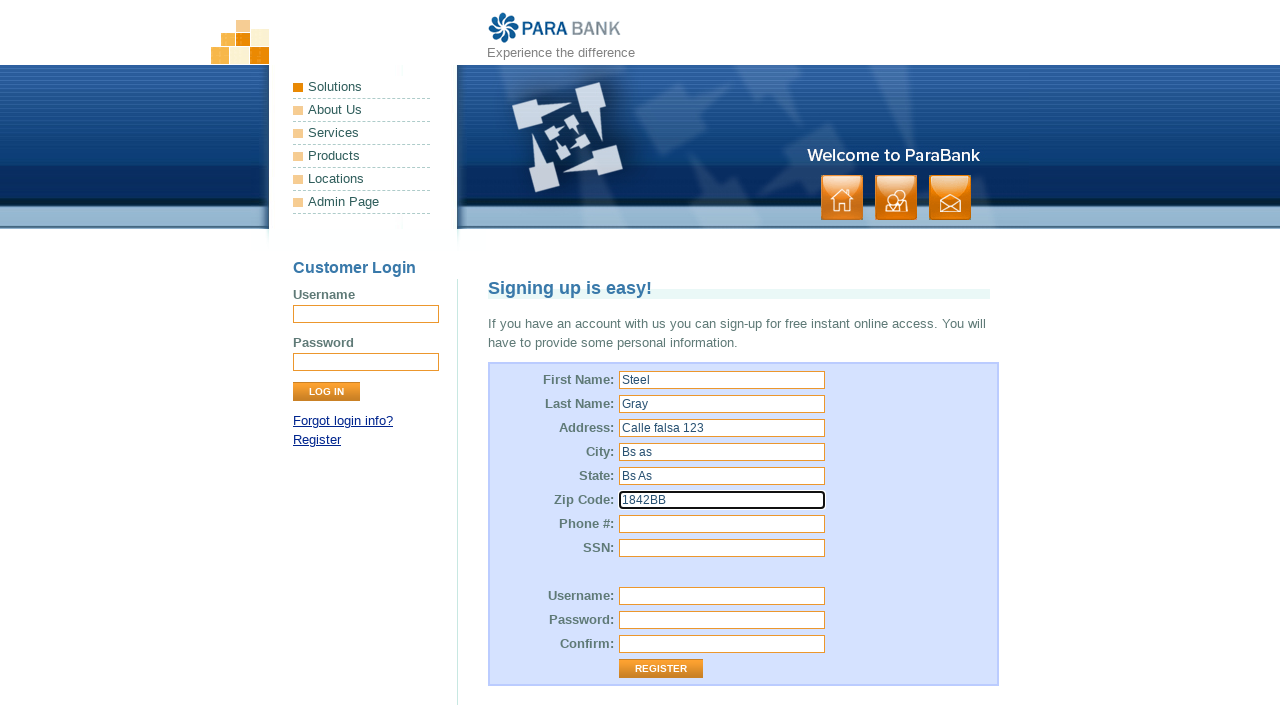

Filled phone number field with '18777535441' on input[name='customer.phoneNumber']
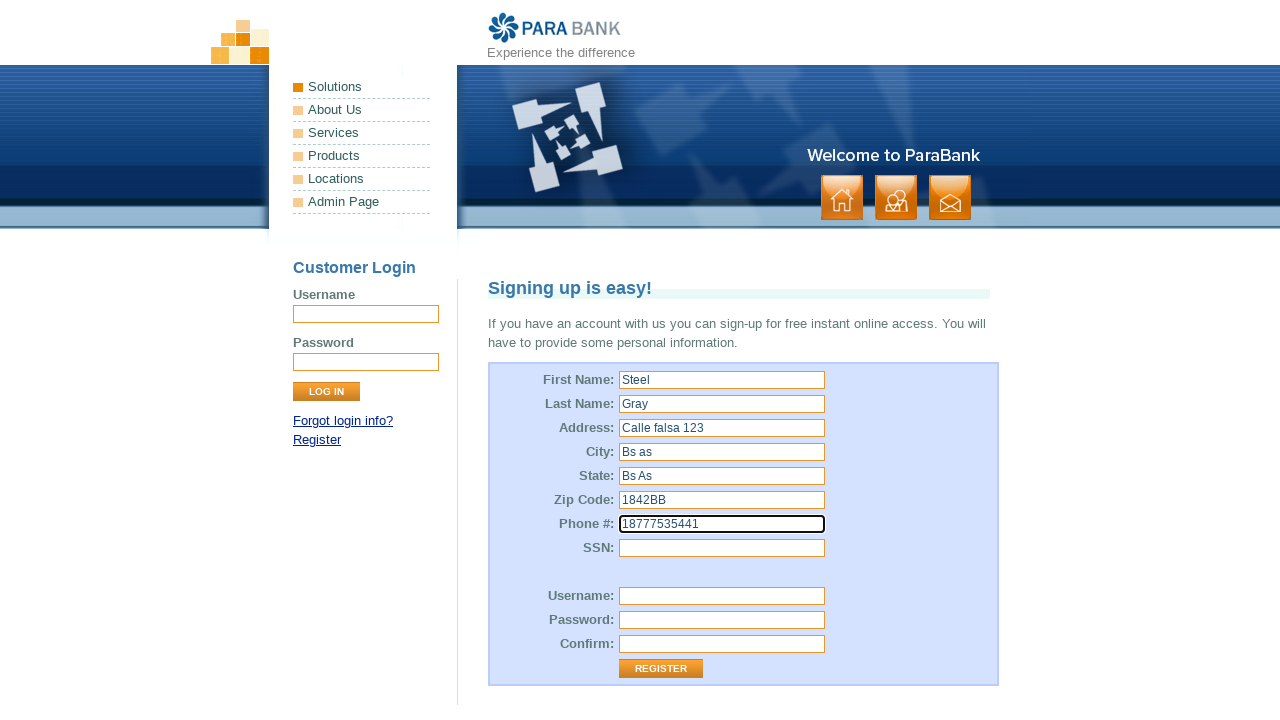

Filled SSN field with 'asdasd' on input[name='customer.ssn']
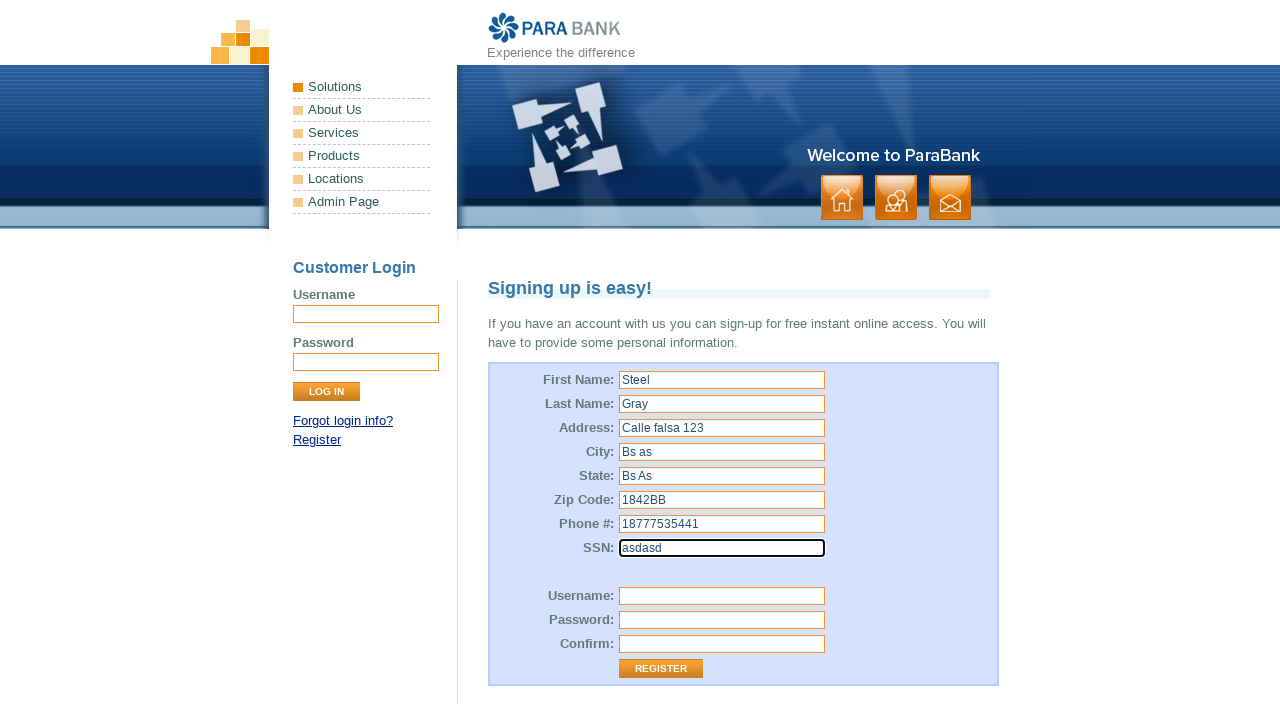

Filled username field with 'steely' on input[name='customer.username']
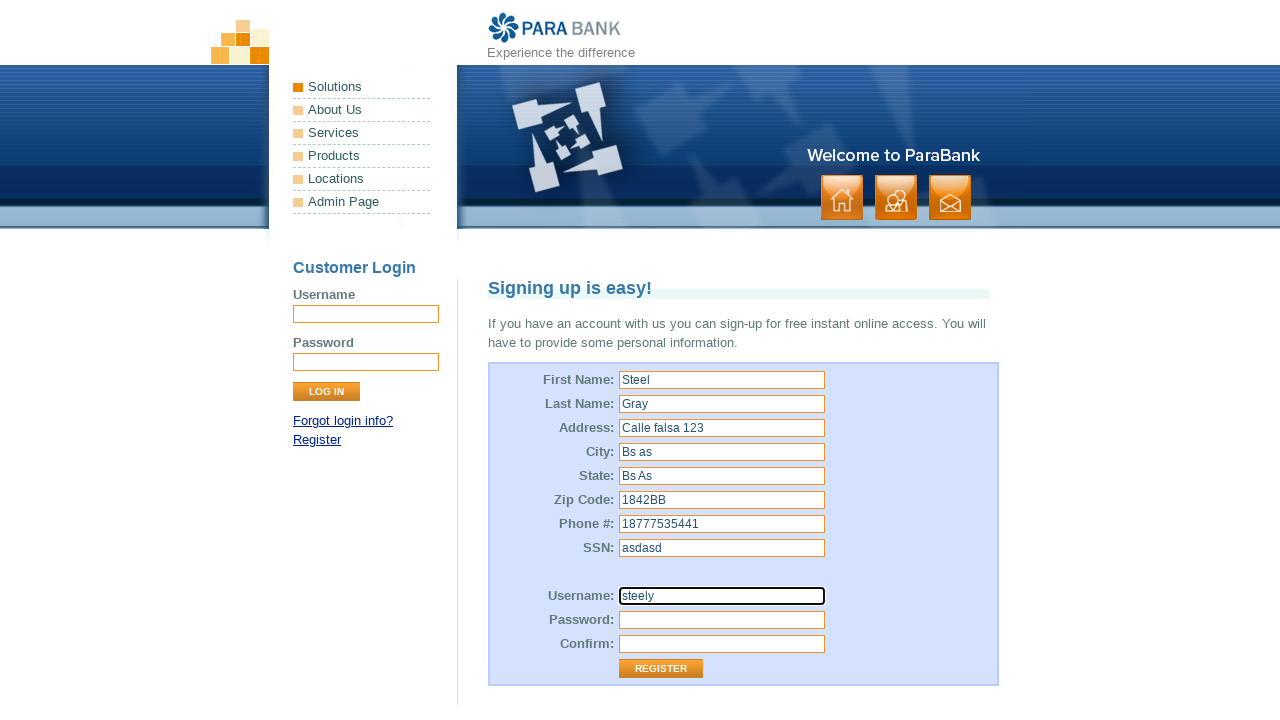

Filled password field with 'abc123' on input[name='customer.password']
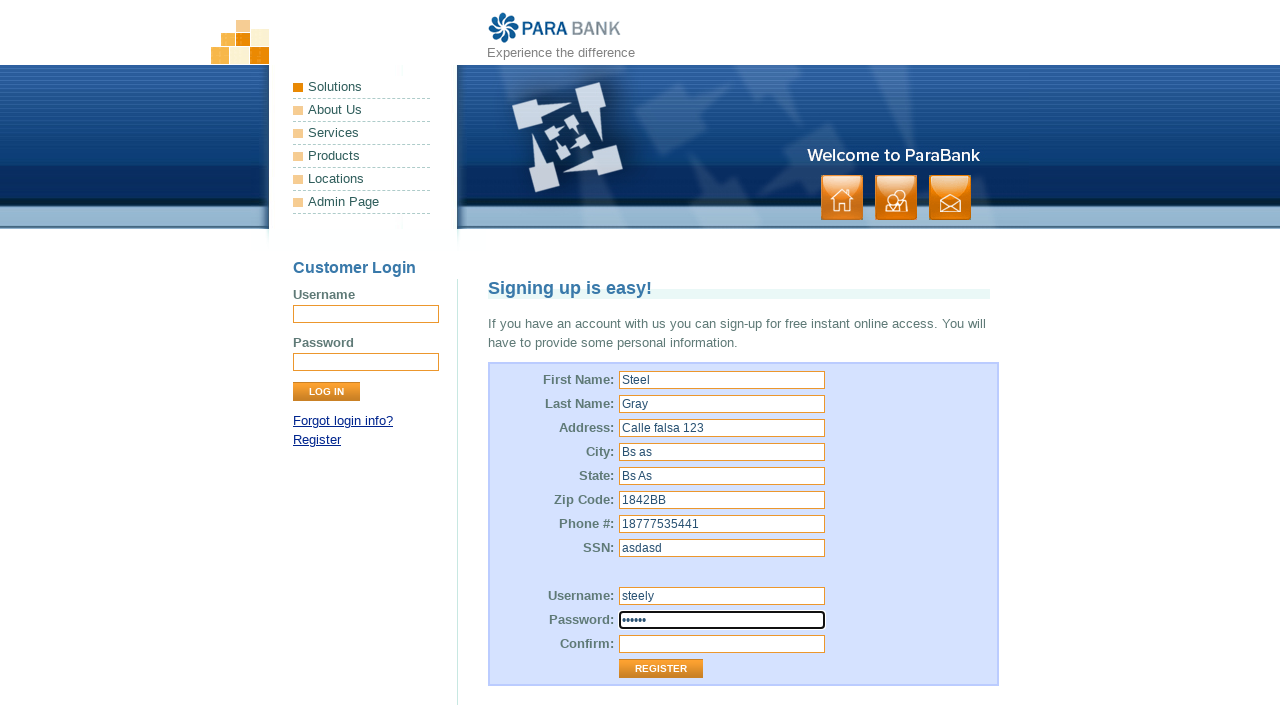

Filled repeated password field with 'abc123' on input[name='repeatedPassword']
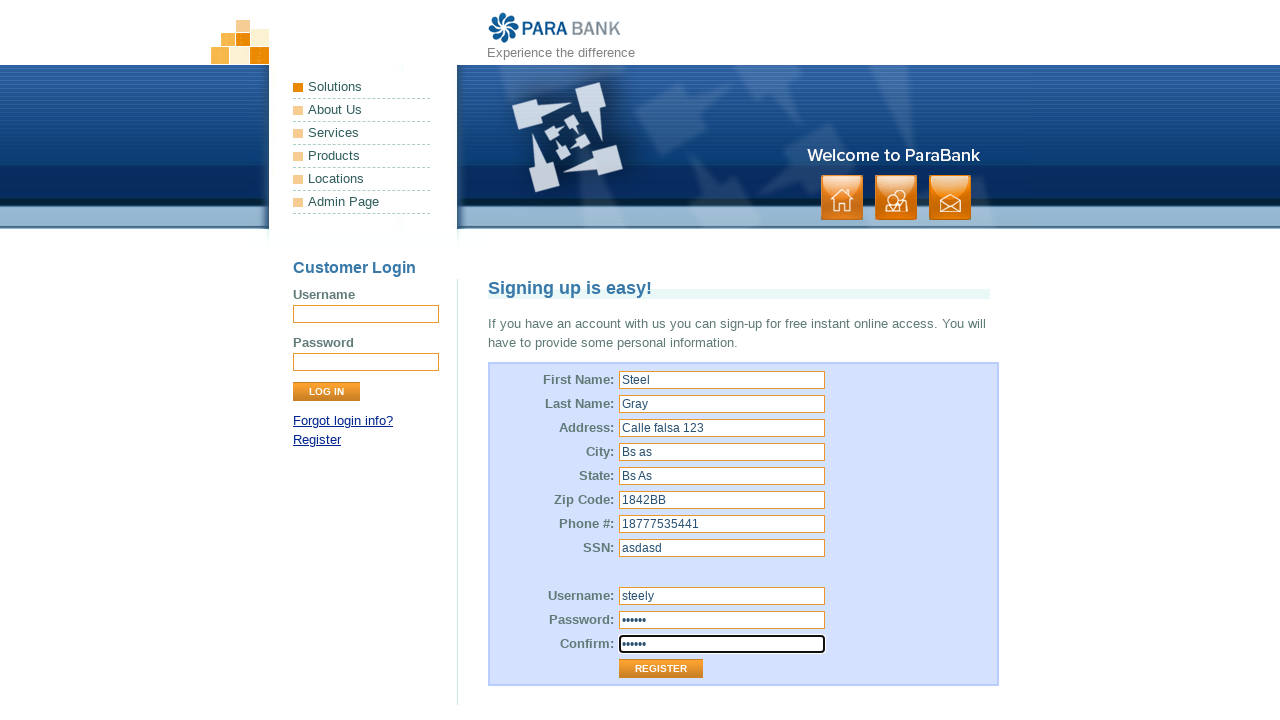

Clicked Register button to submit form at (661, 669) on input[value='Register']
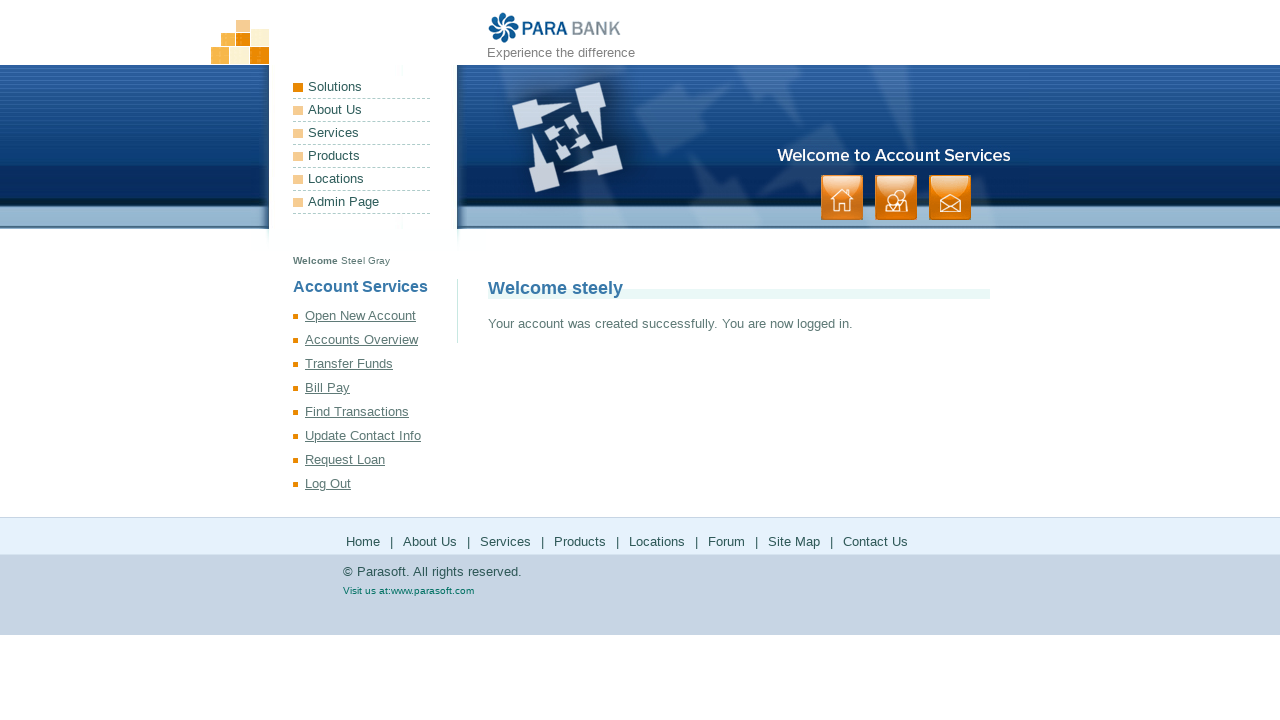

Registration success message displayed
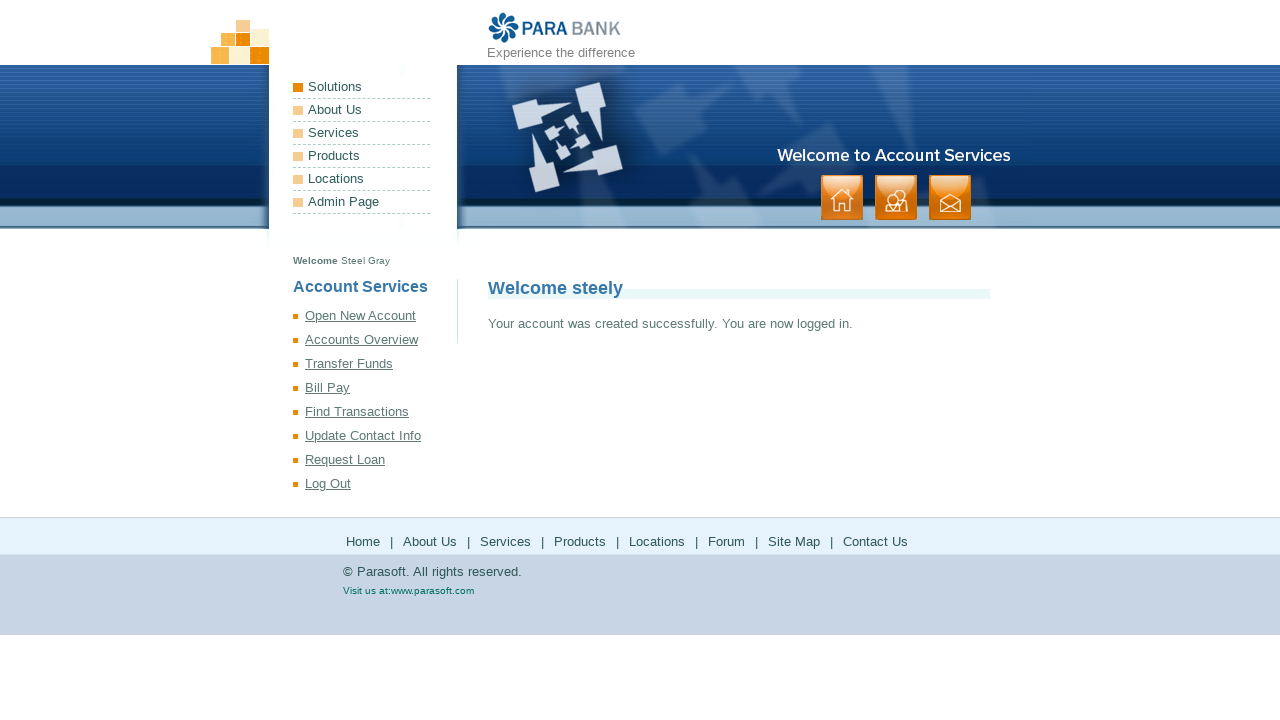

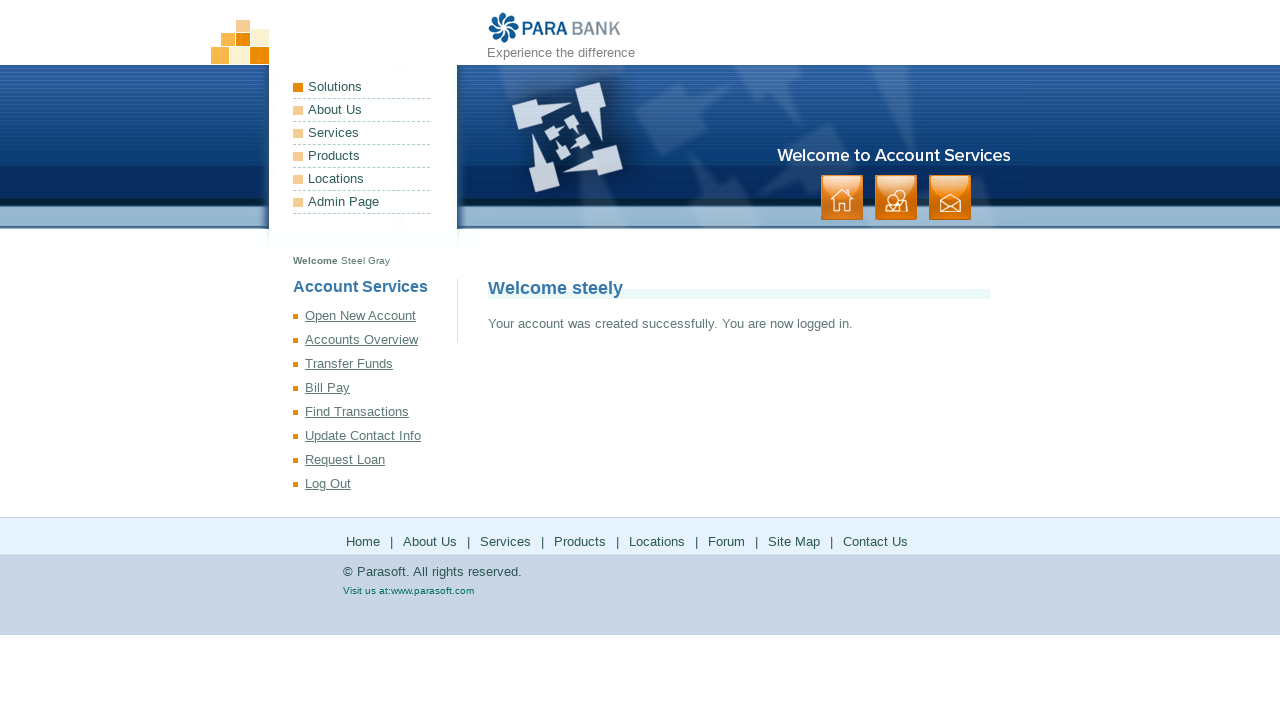